Tests alert handling functionality by clicking a button that triggers an alert and accepting it

Starting URL: https://demo.automationtesting.in/Alerts.html

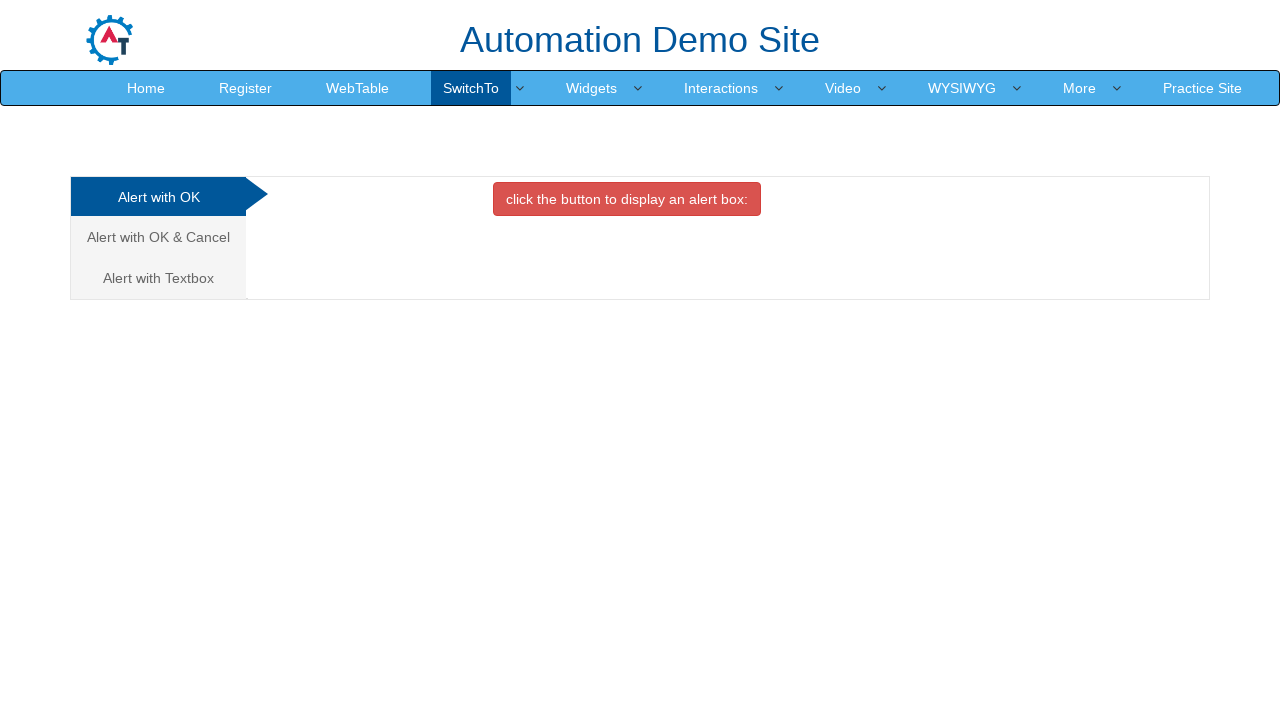

Clicked button to trigger alert at (627, 199) on button.btn.btn-danger
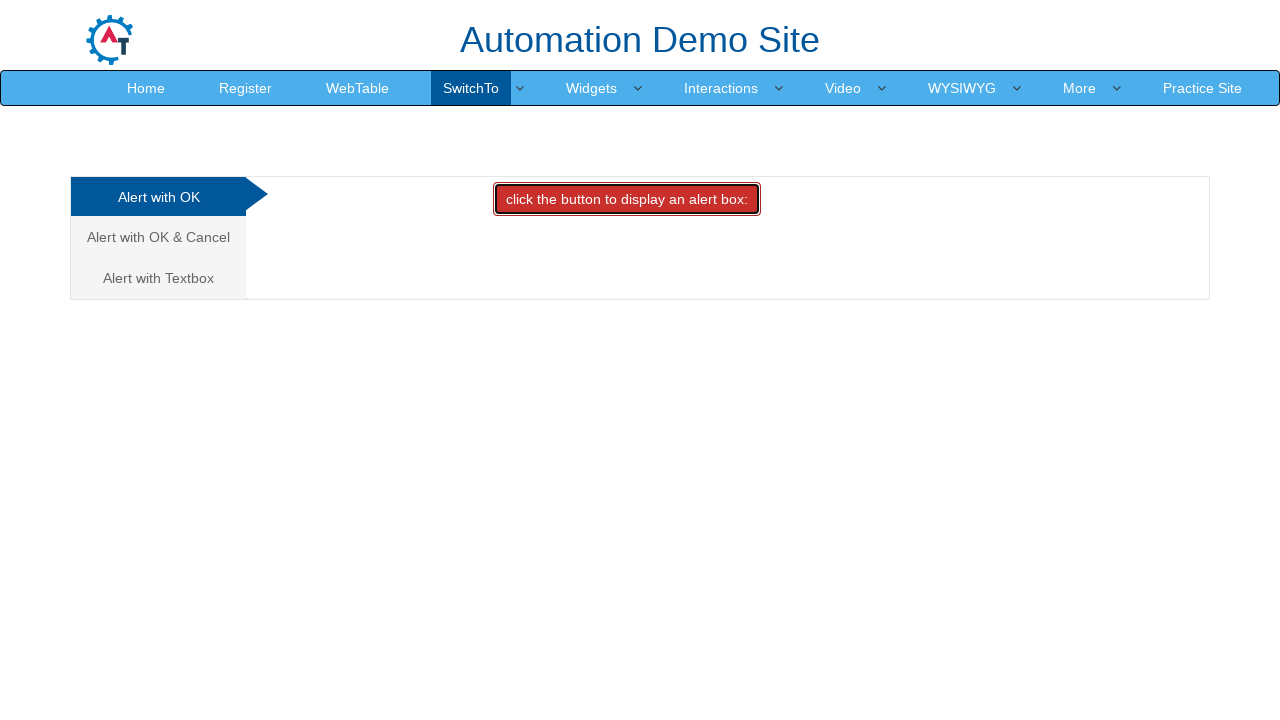

Set up dialog handler to accept alerts
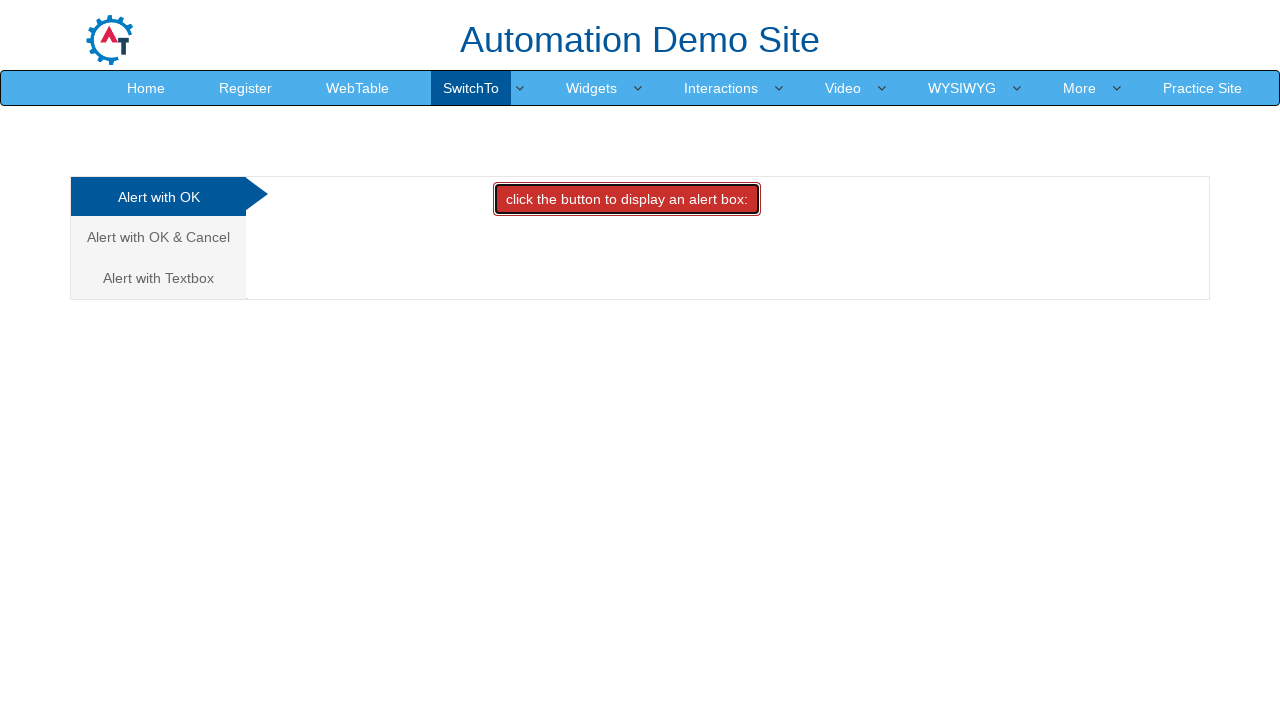

Clicked button to trigger alert again with timeout at (627, 199) on button.btn.btn-danger
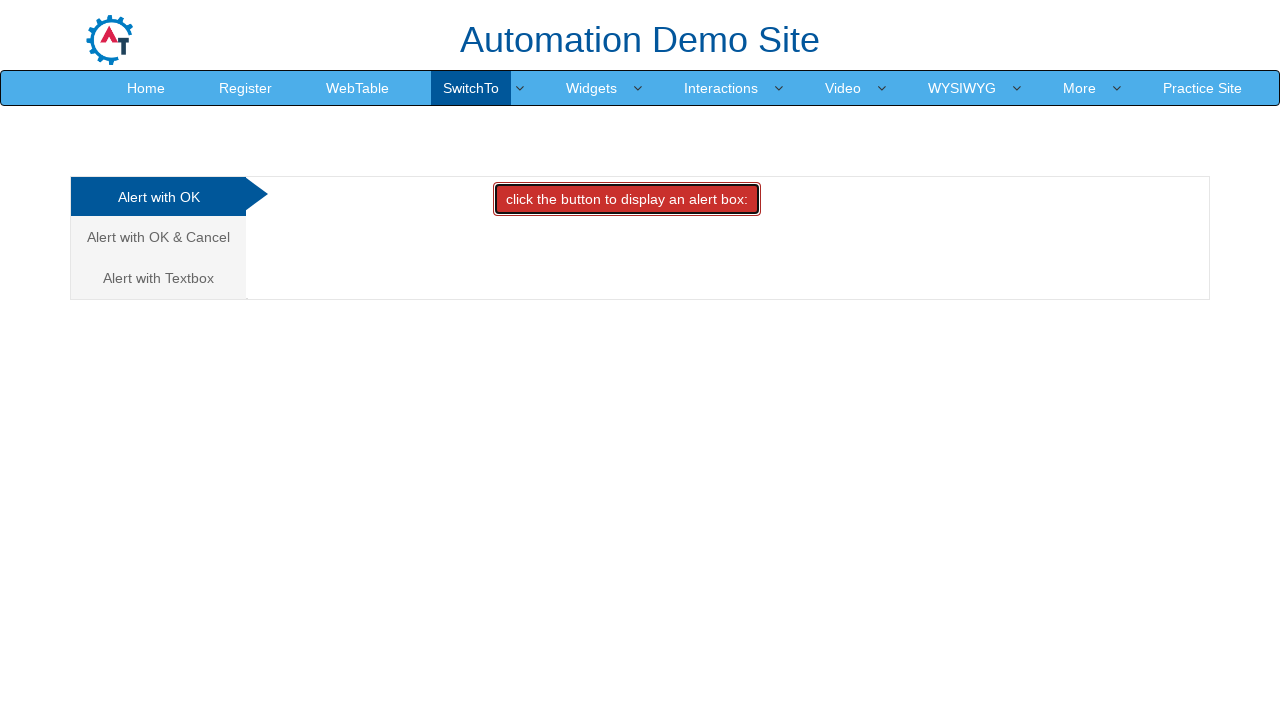

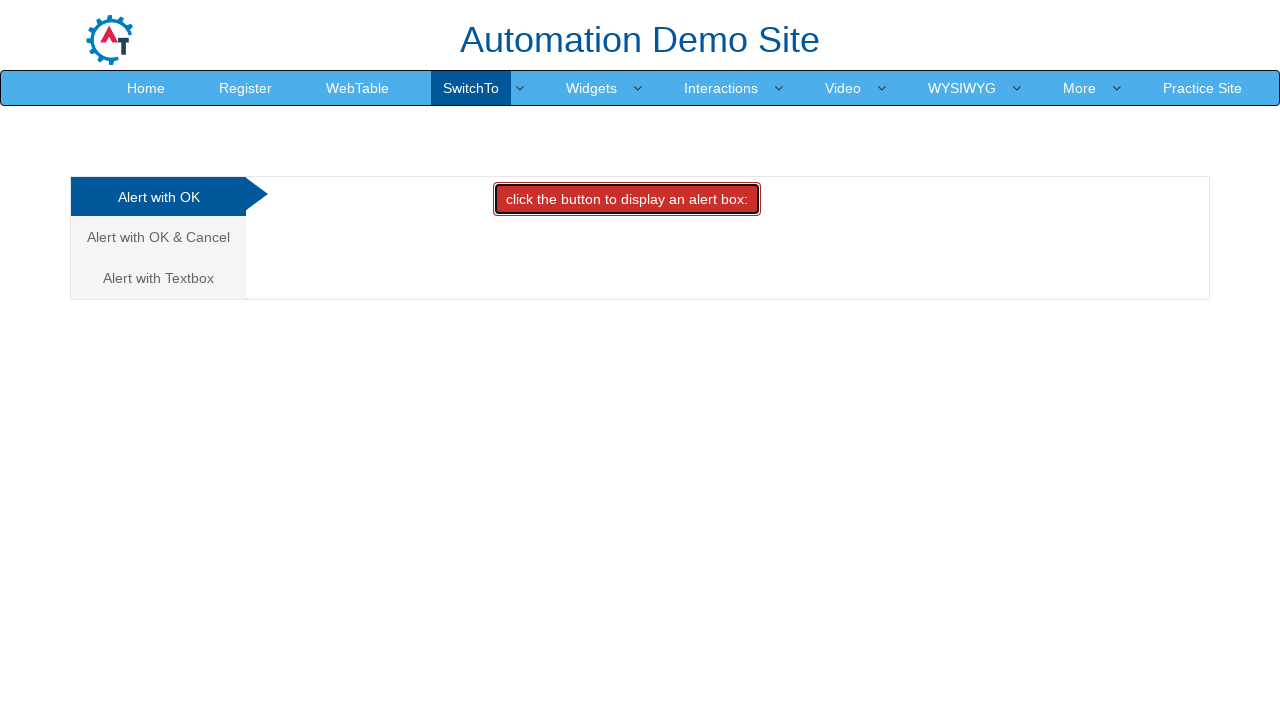